Tests form interactions on a Selenium practice page by filling in username and password fields, clicking sign in, checking error message, navigating to forgot password flow, and filling the name field.

Starting URL: https://rahulshettyacademy.com/locatorspractice/

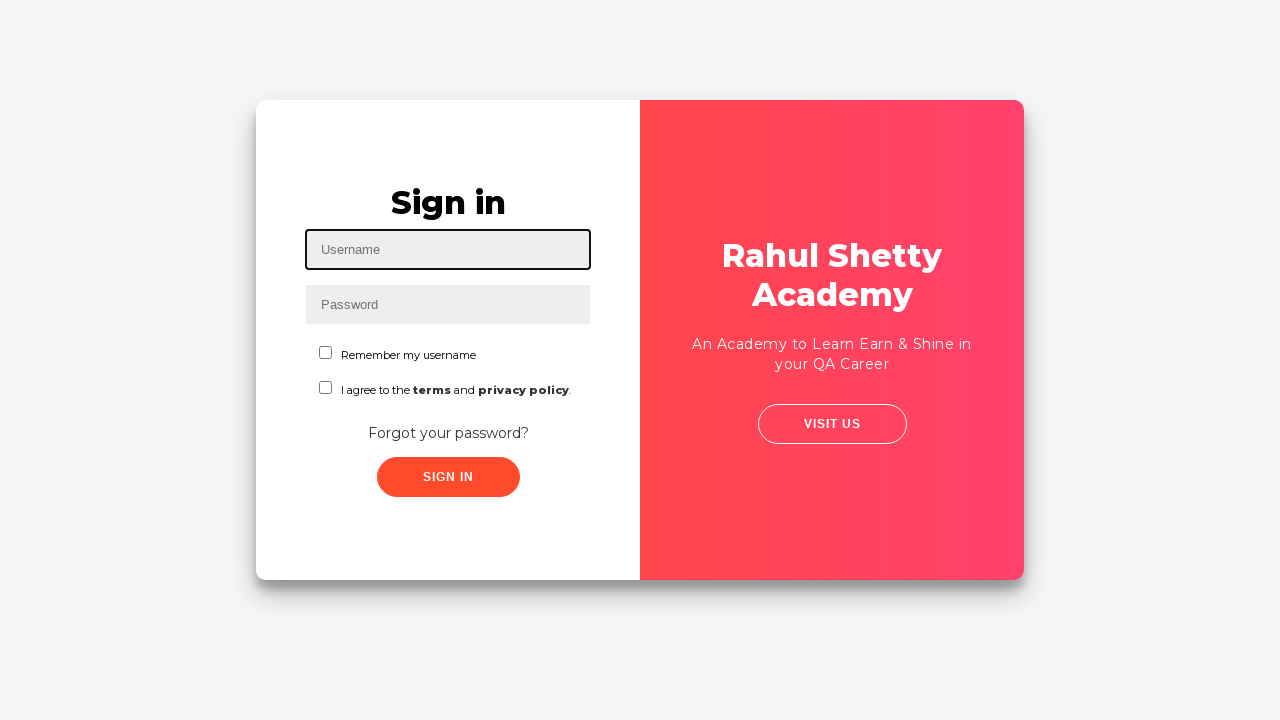

Filled username field with 'Mayuresh' on input#inputUsername
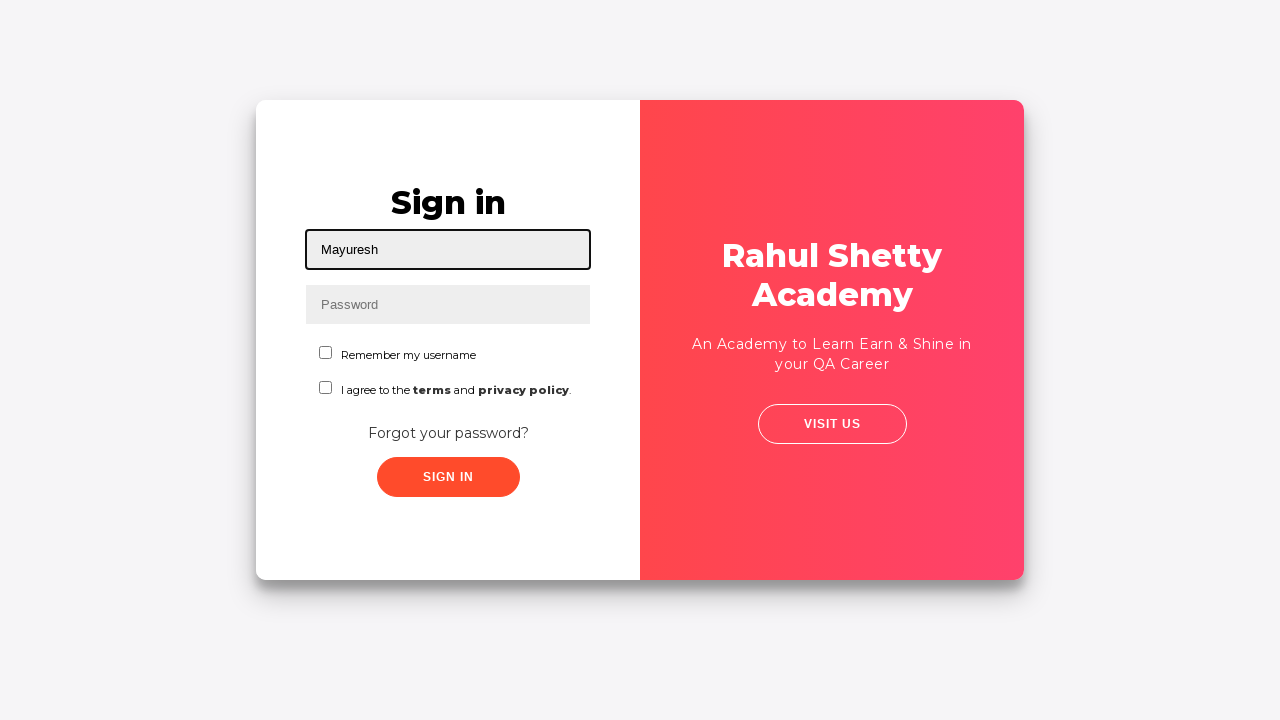

Filled password field with 'Hello123' on input[placeholder='Password']
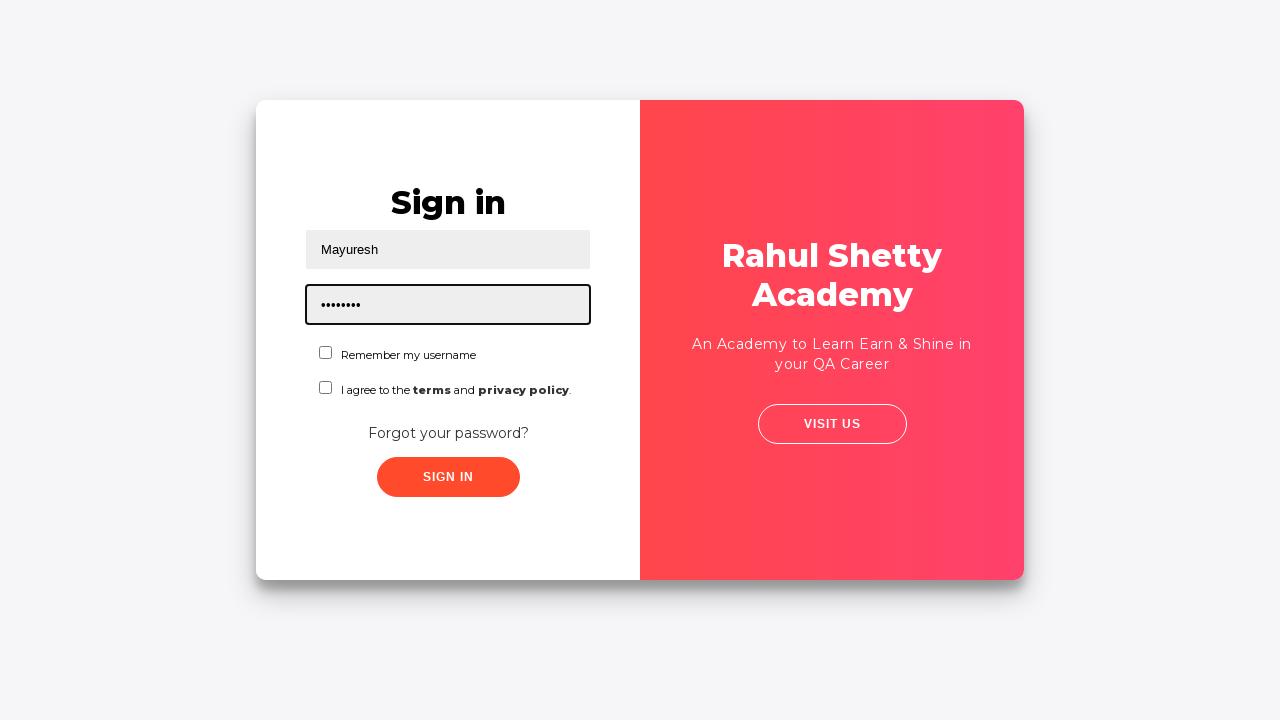

Clicked sign in button at (448, 477) on button.signInBtn
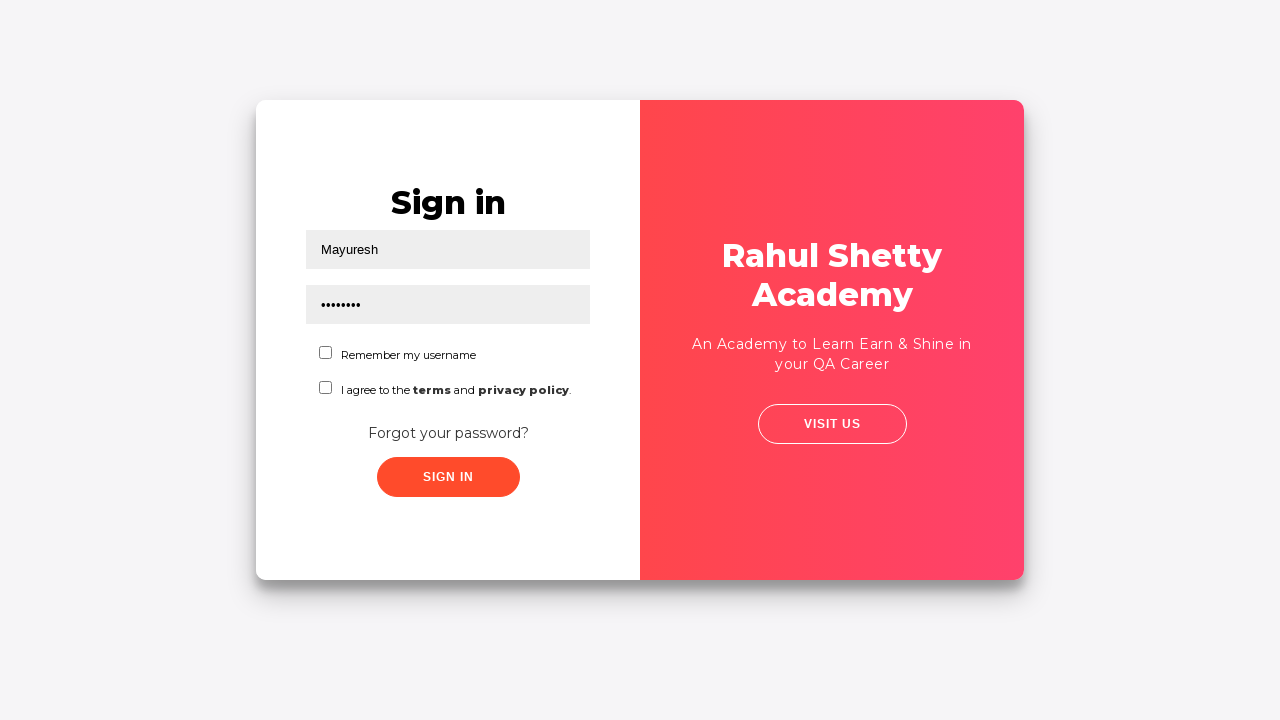

Error message displayed after failed sign in attempt
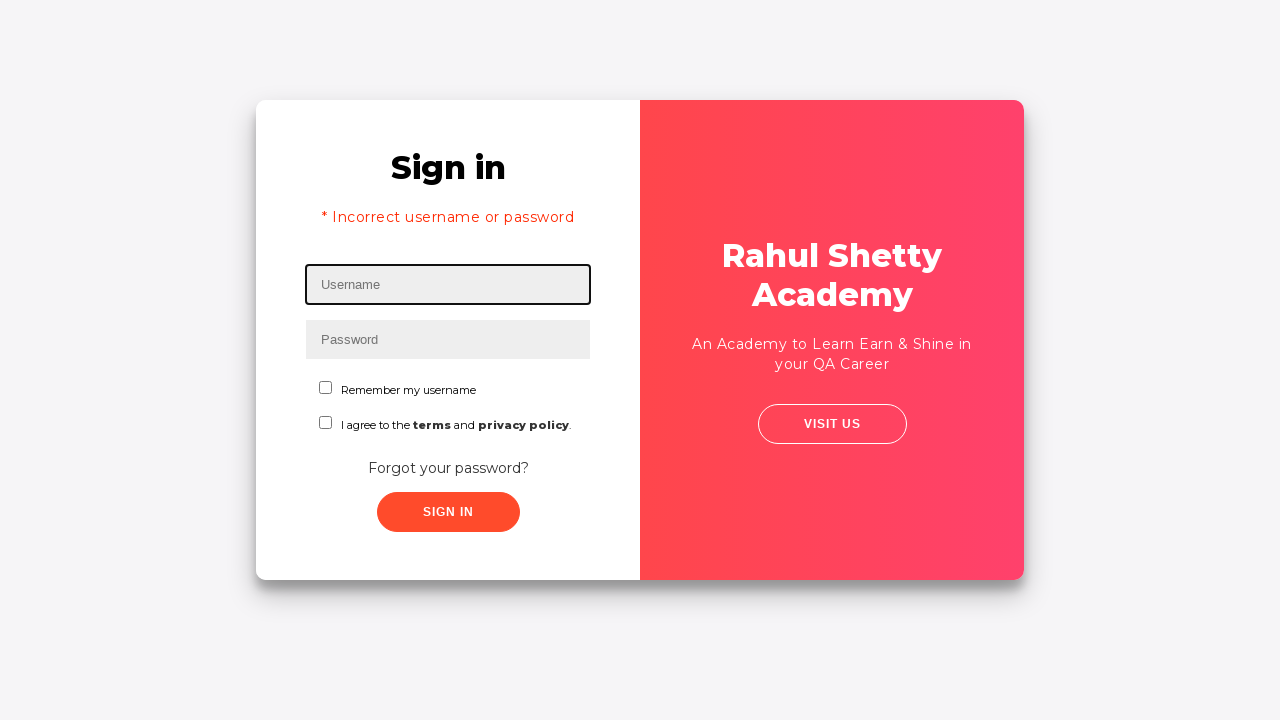

Clicked 'Forgot your password?' link to navigate to password recovery flow at (448, 468) on text=Forgot your password?
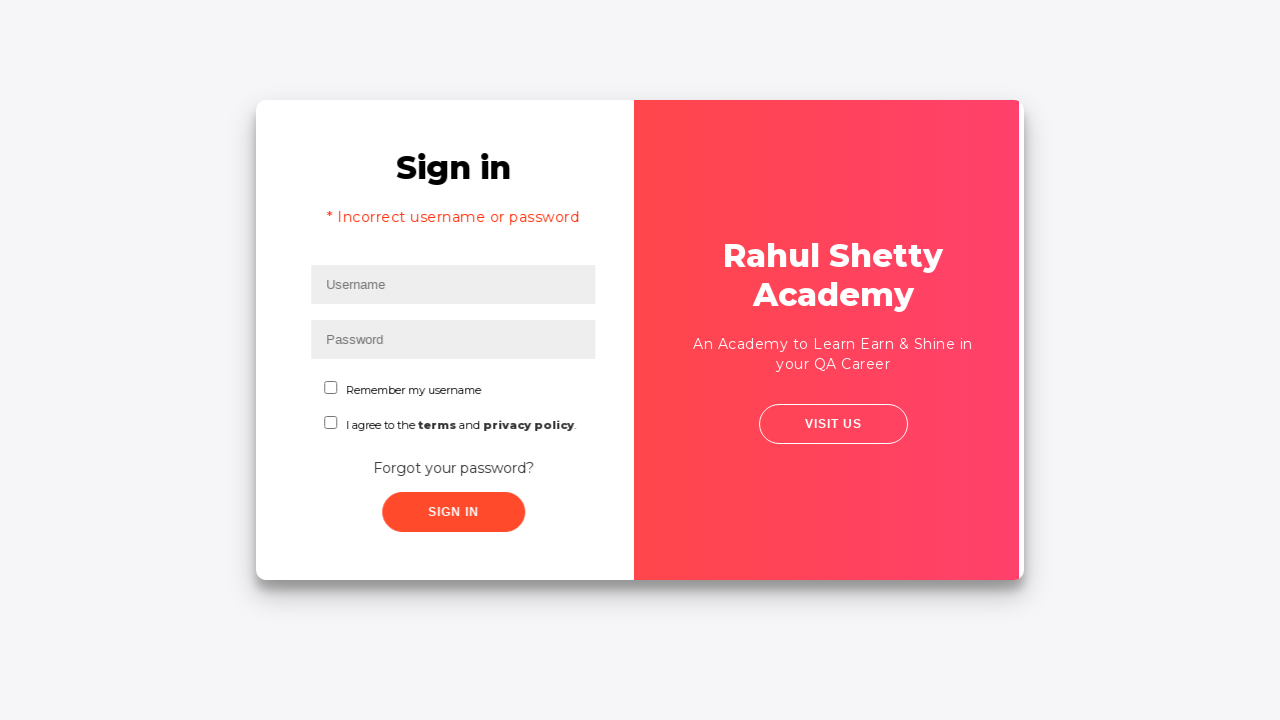

Filled name field with 'Shamanth' in forgot password form on input[placeholder='Name']
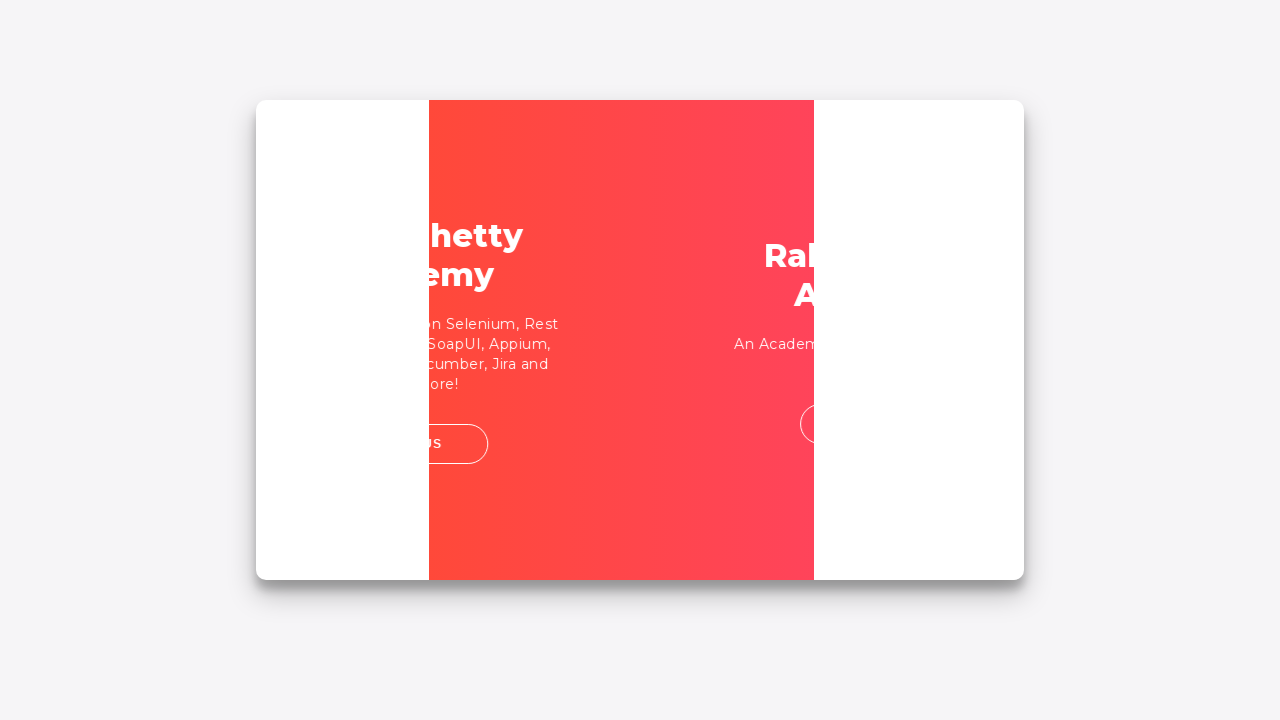

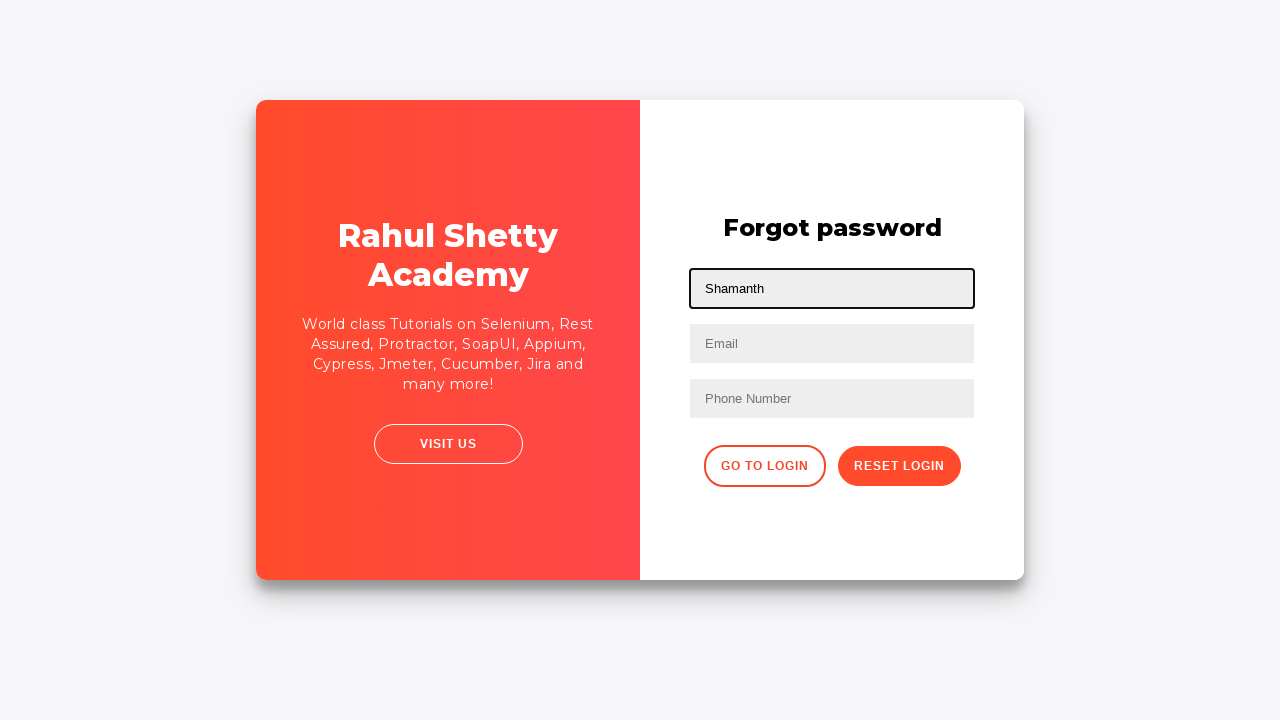